Tests e-commerce add-to-cart functionality by iterating through products and adding specific items (Cucumber, Brocolli, Beetroot, Carrot) to the shopping cart.

Starting URL: https://rahulshettyacademy.com/seleniumPractise/

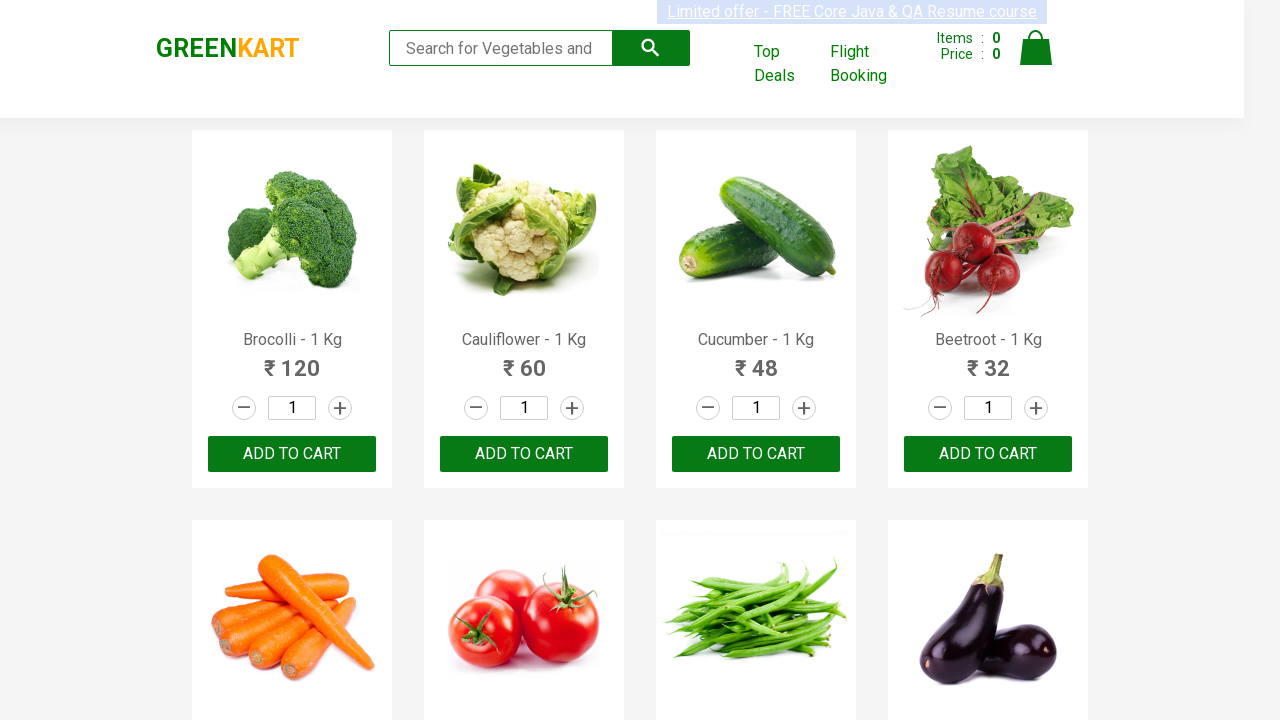

Waited for product names to load on e-commerce page
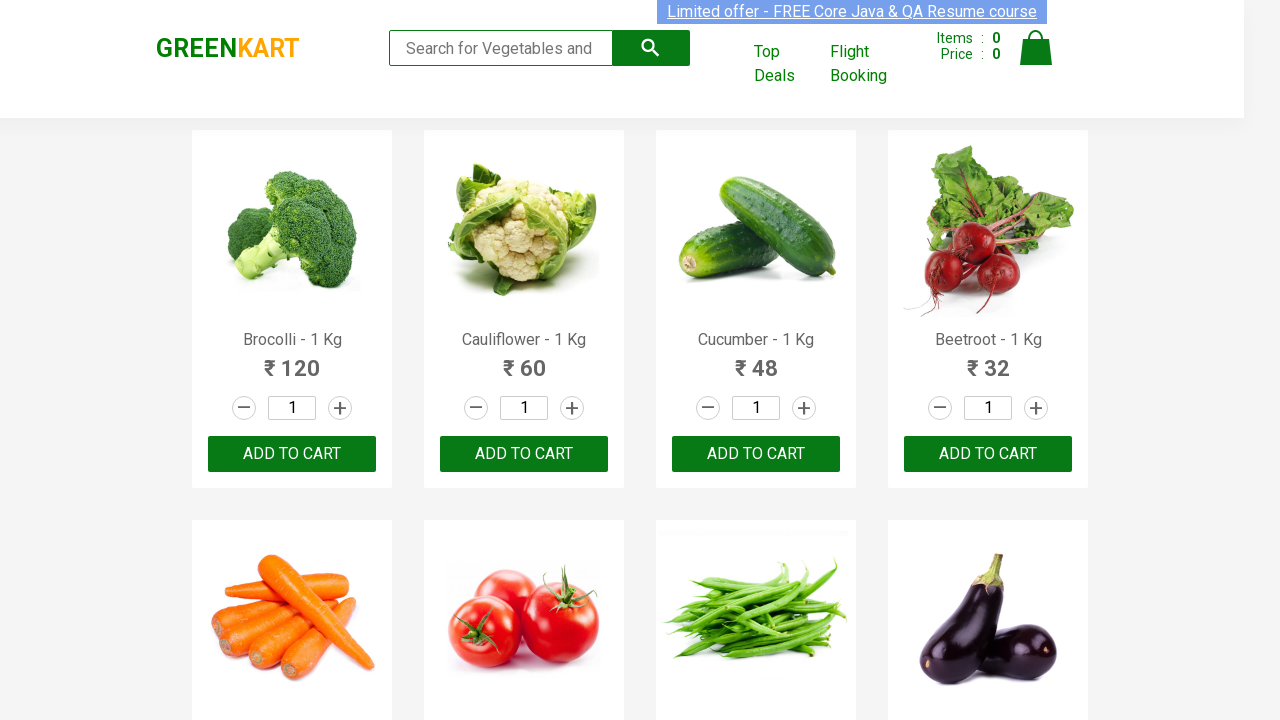

Retrieved all product elements from the page
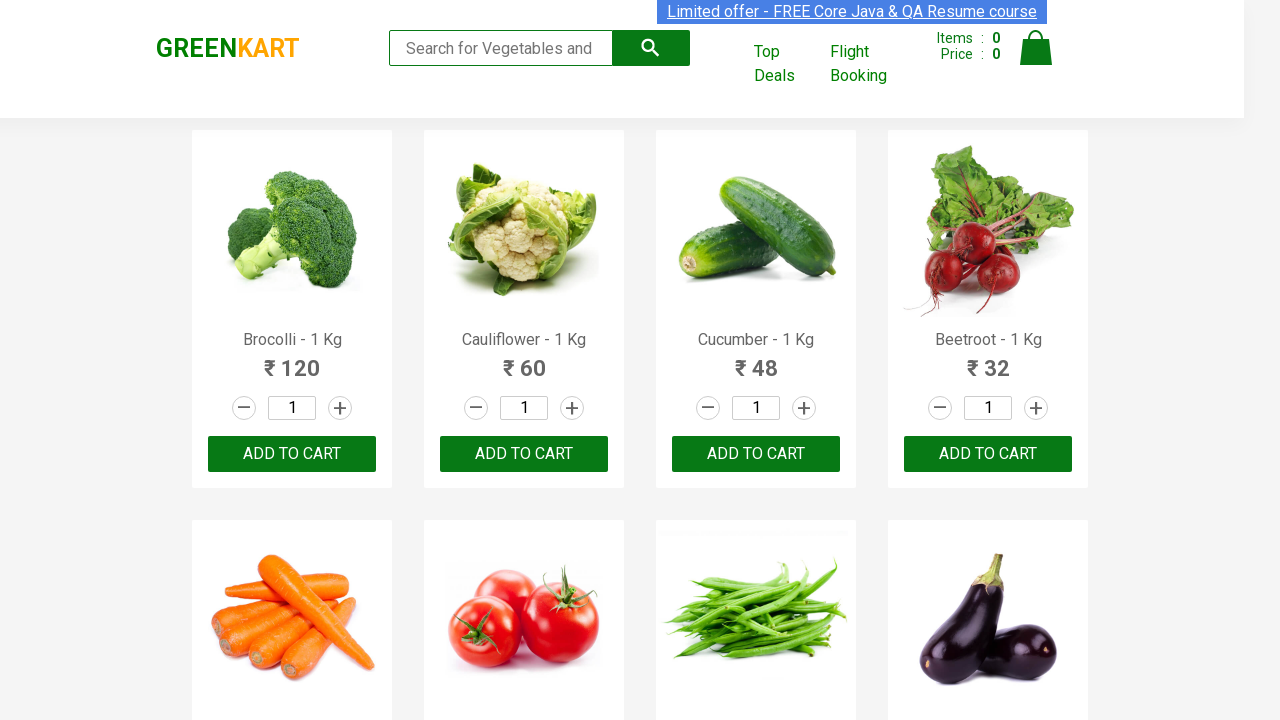

Added Brocolli to cart (item 1 of 4) at (292, 454) on xpath=//div[@class='product-action']/button >> nth=0
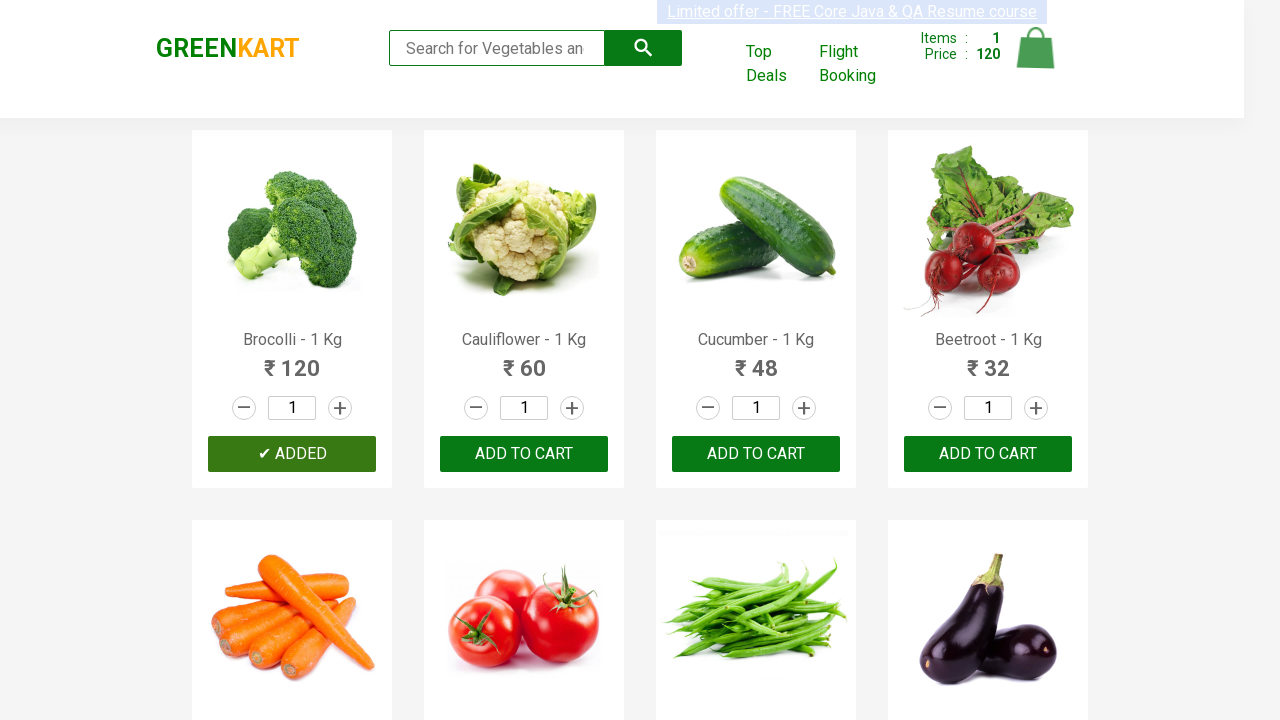

Added Cucumber to cart (item 2 of 4) at (756, 454) on xpath=//div[@class='product-action']/button >> nth=2
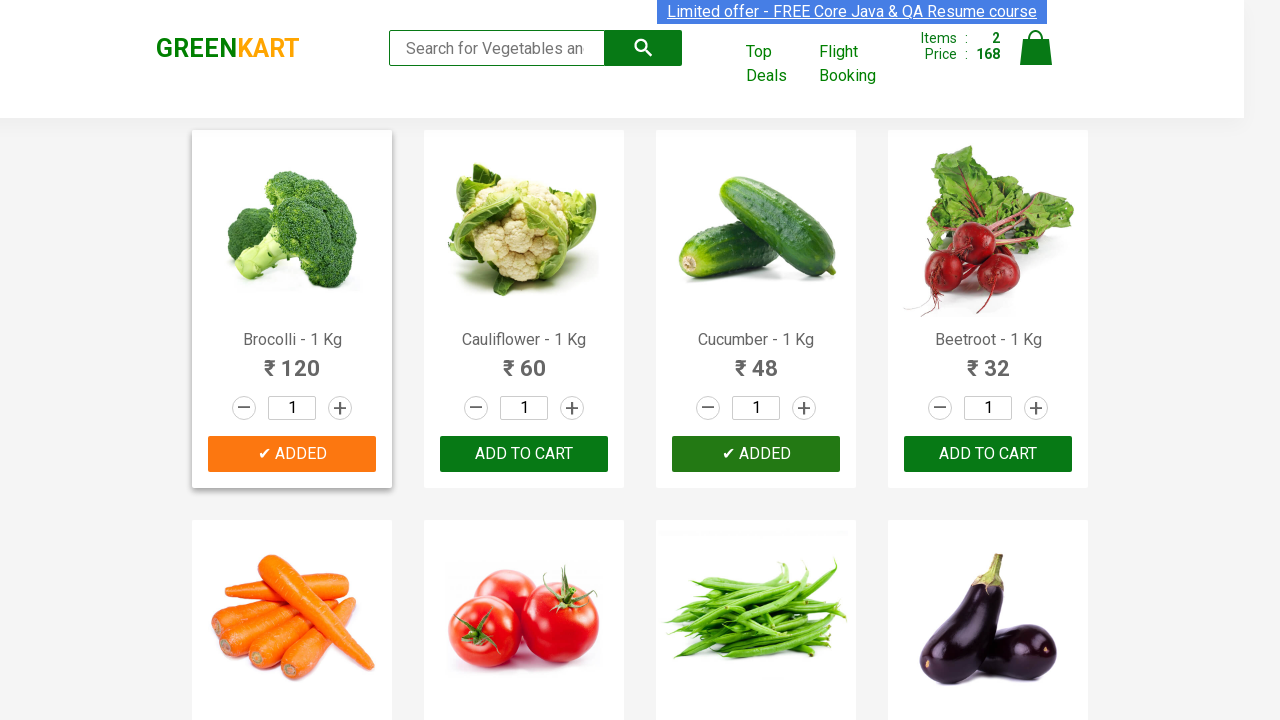

Added Beetroot to cart (item 3 of 4) at (988, 454) on xpath=//div[@class='product-action']/button >> nth=3
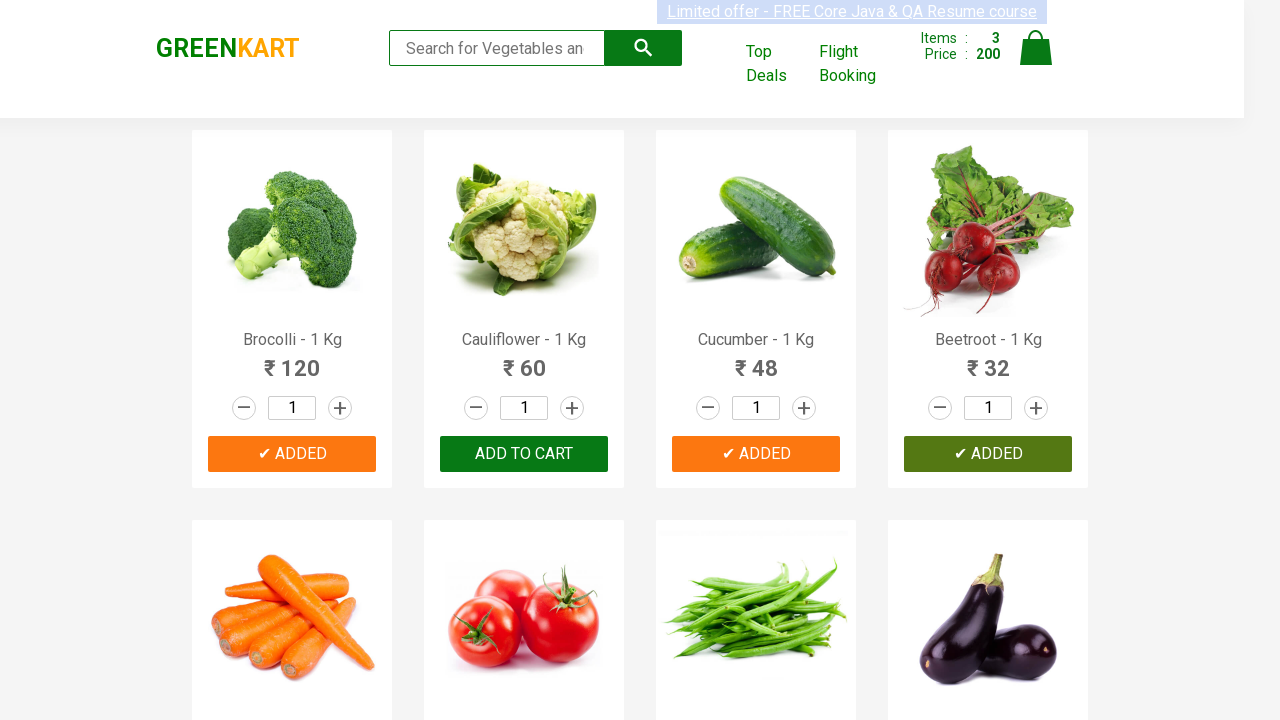

Added Carrot to cart (item 4 of 4) at (292, 360) on xpath=//div[@class='product-action']/button >> nth=4
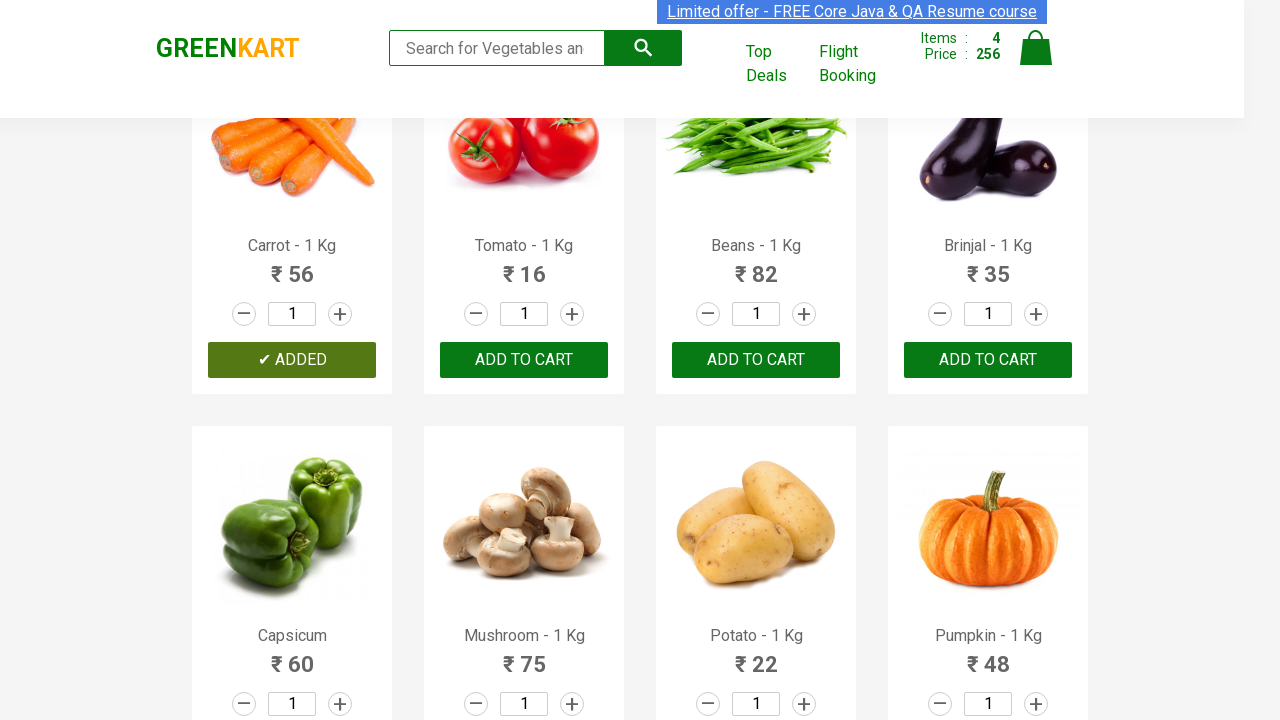

Waited for cart to update after adding all items
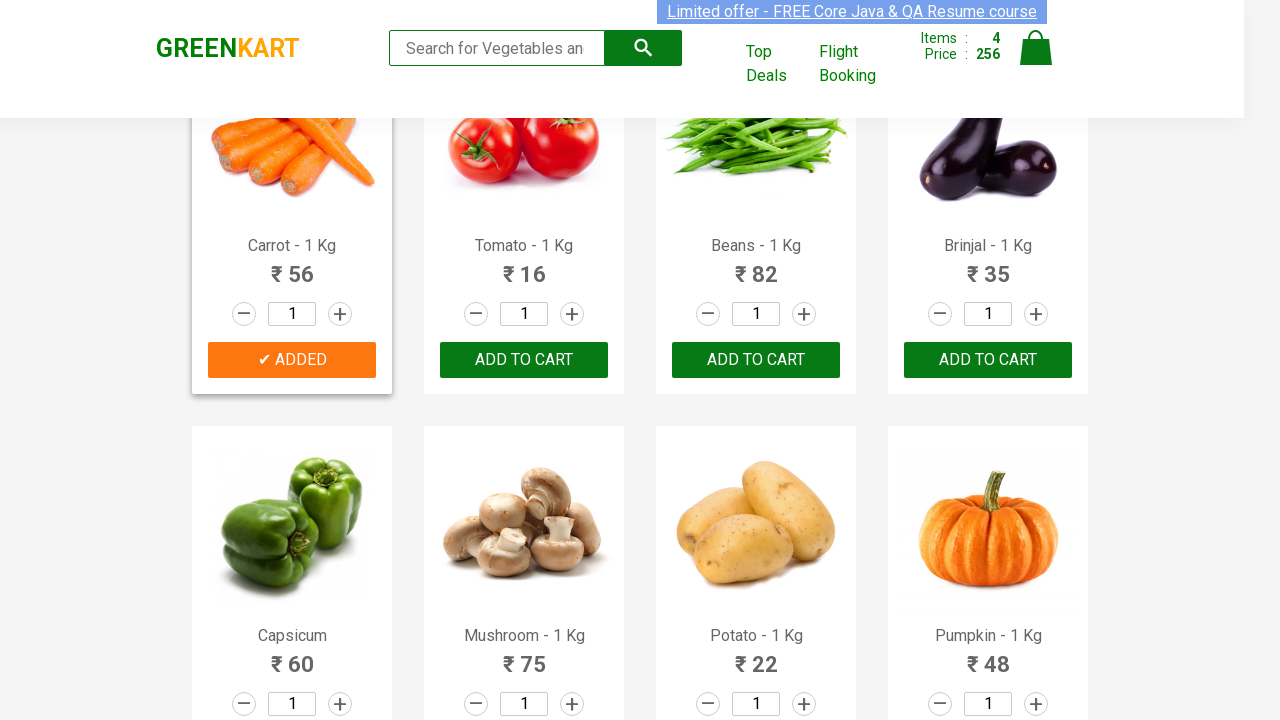

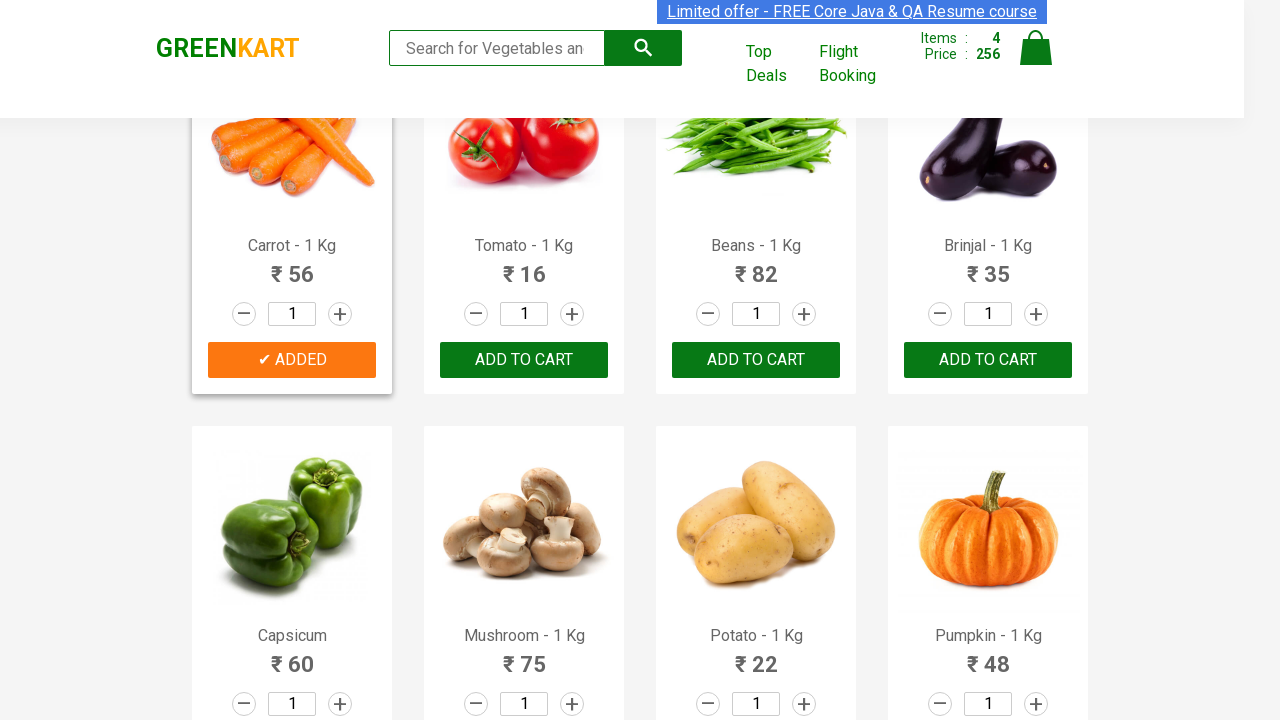